Tests disappearing elements page by navigating and verifying page elements appear/disappear

Starting URL: https://the-internet.herokuapp.com/disappearing_elements

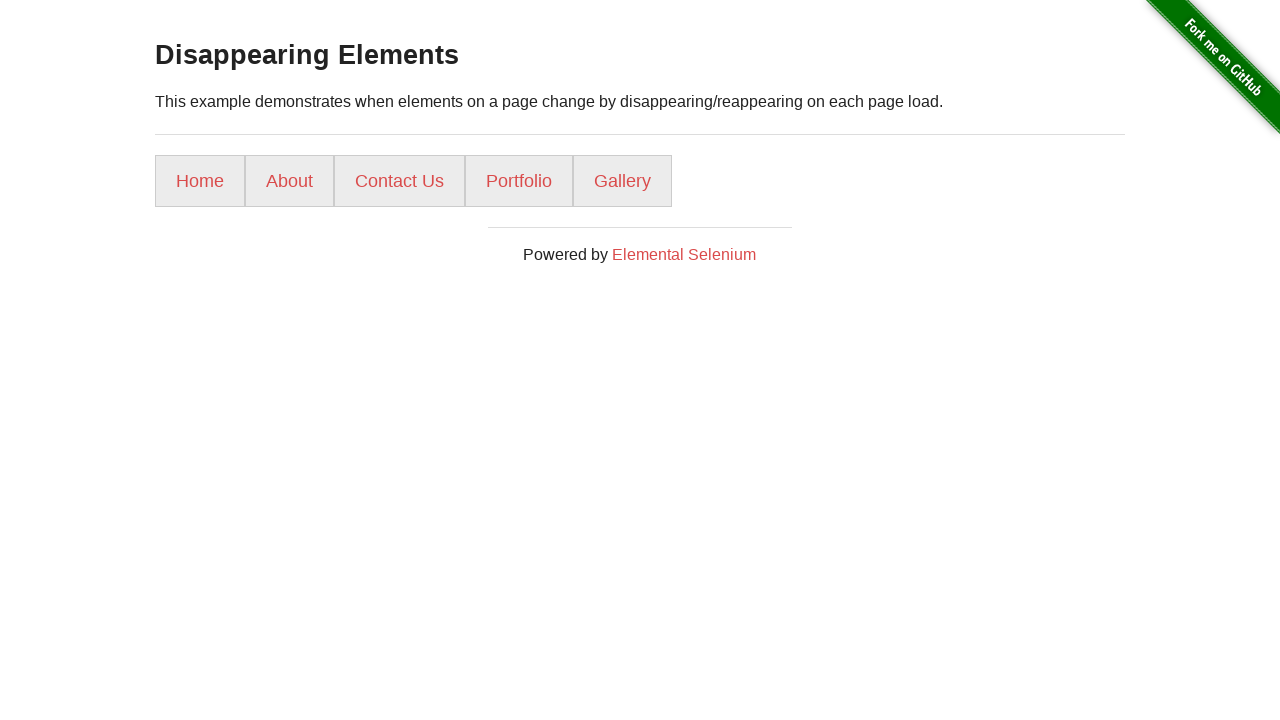

Navigation elements loaded on disappearing elements page
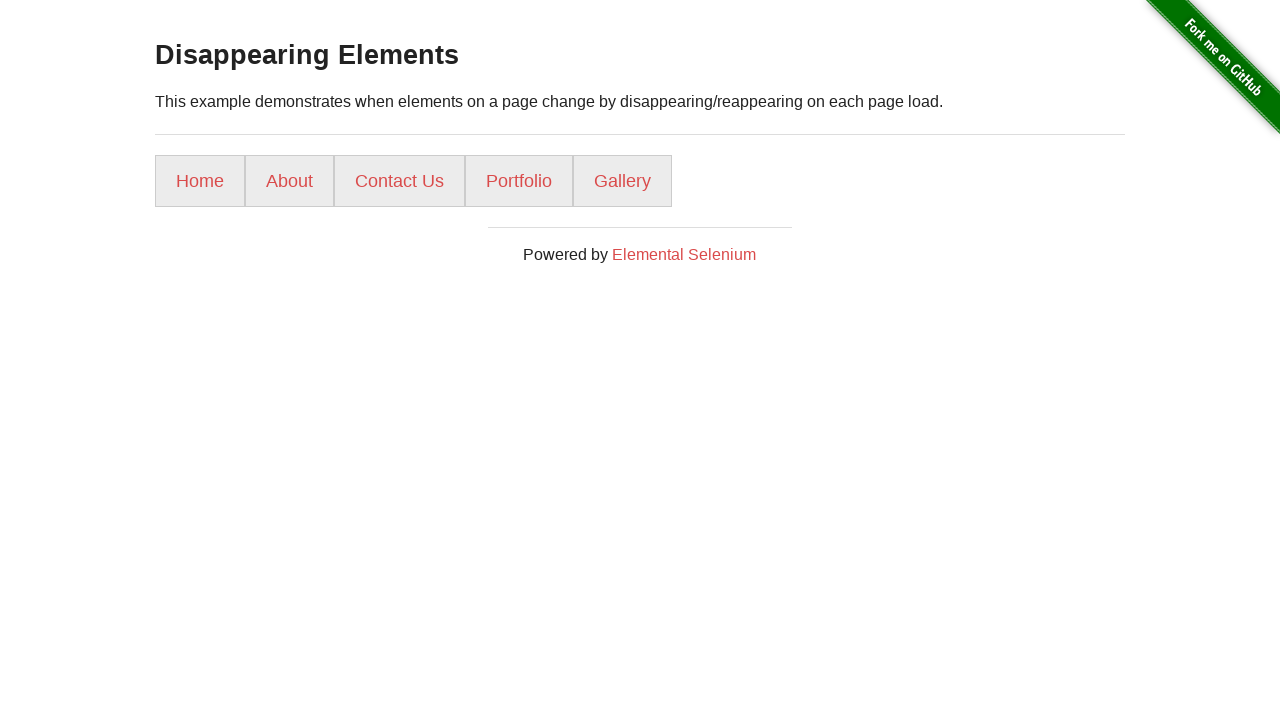

Clicked first navigation link at (200, 181) on ul li a:first-child
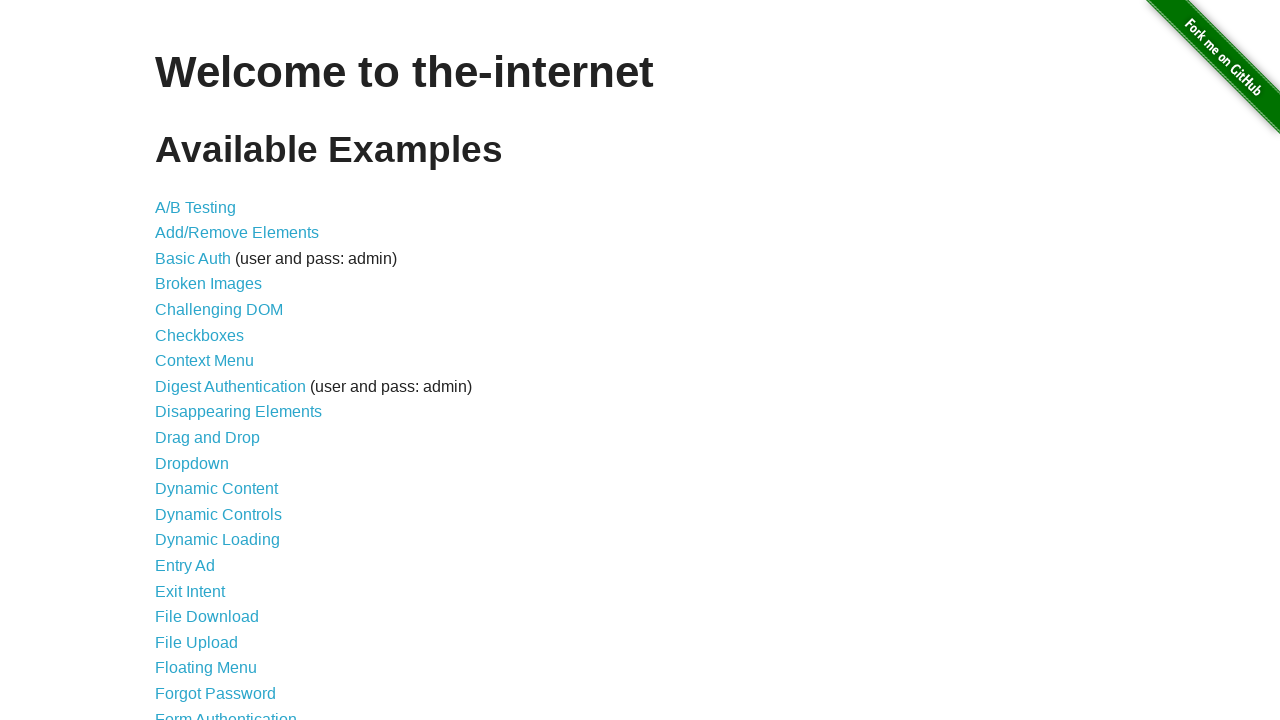

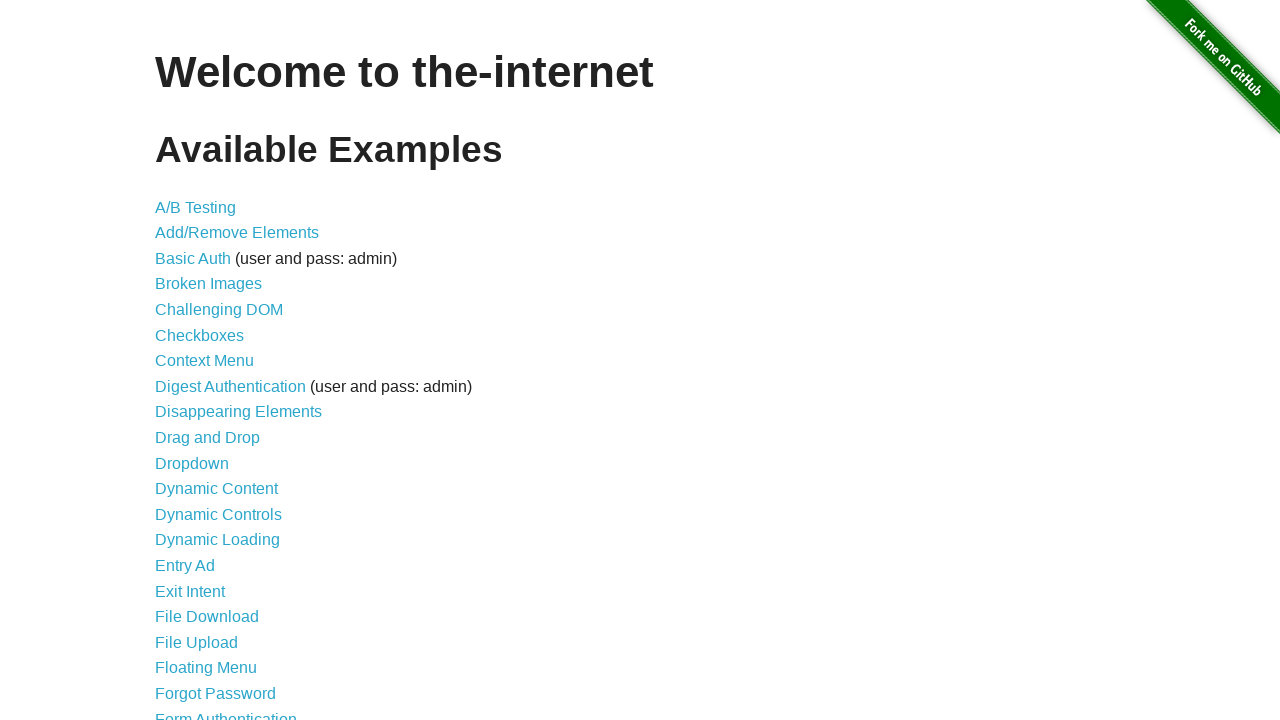